Tests CSS selector and XPath locator strategies for finding elements using parent-to-child and sibling relationships on a practice automation page

Starting URL: https://rahulshettyacademy.com/AutomationPractice/

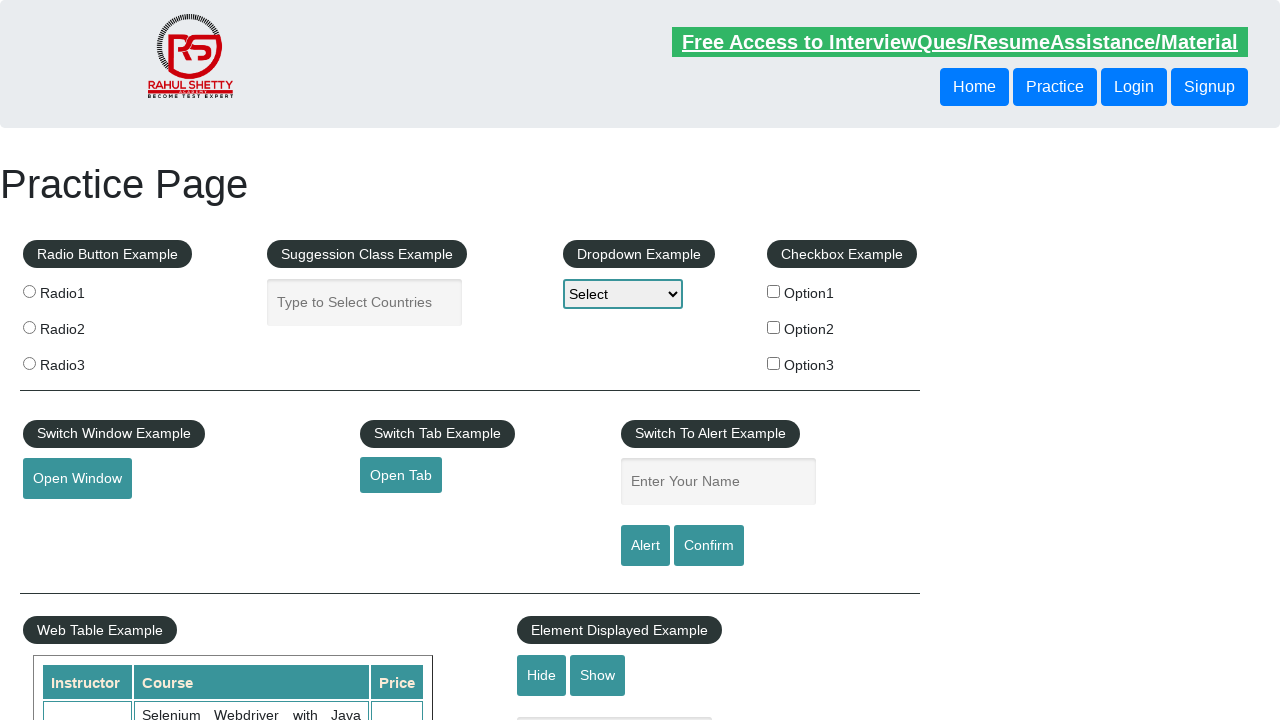

Navigated to Rahul Shetty Academy automation practice page
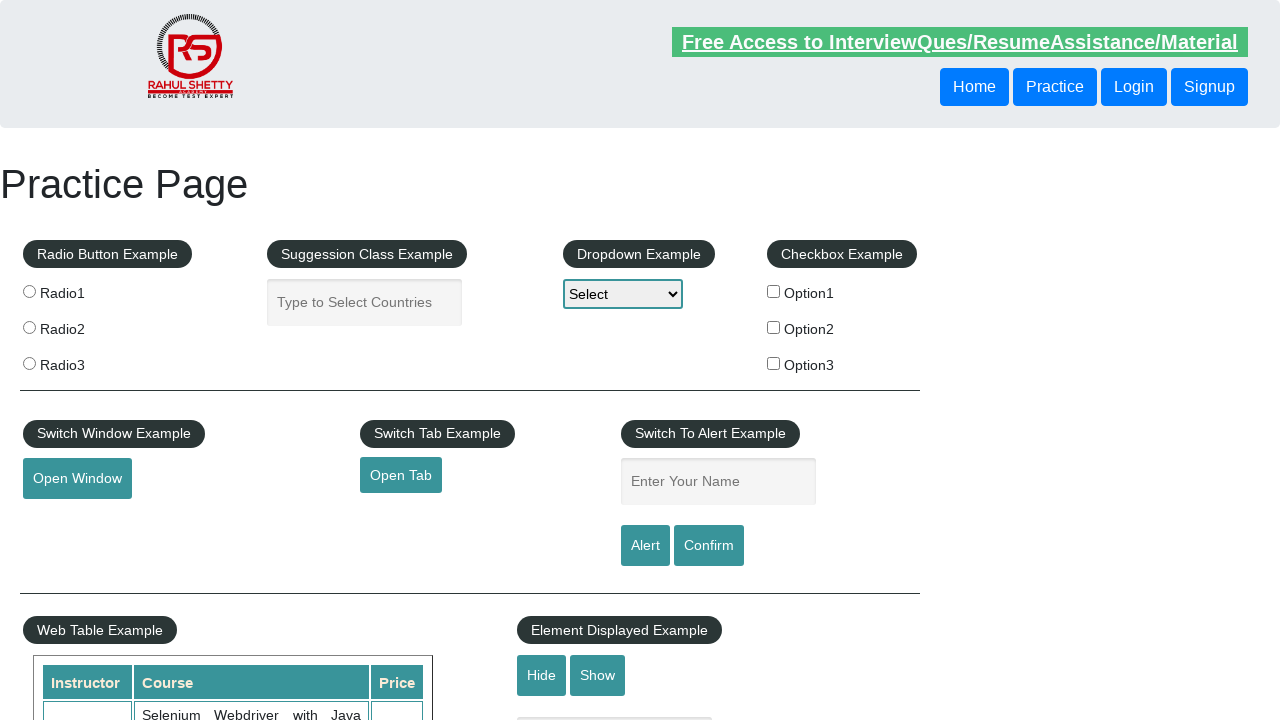

Located element using CSS selector with parent-to-child hierarchy (header > div > 3rd button)
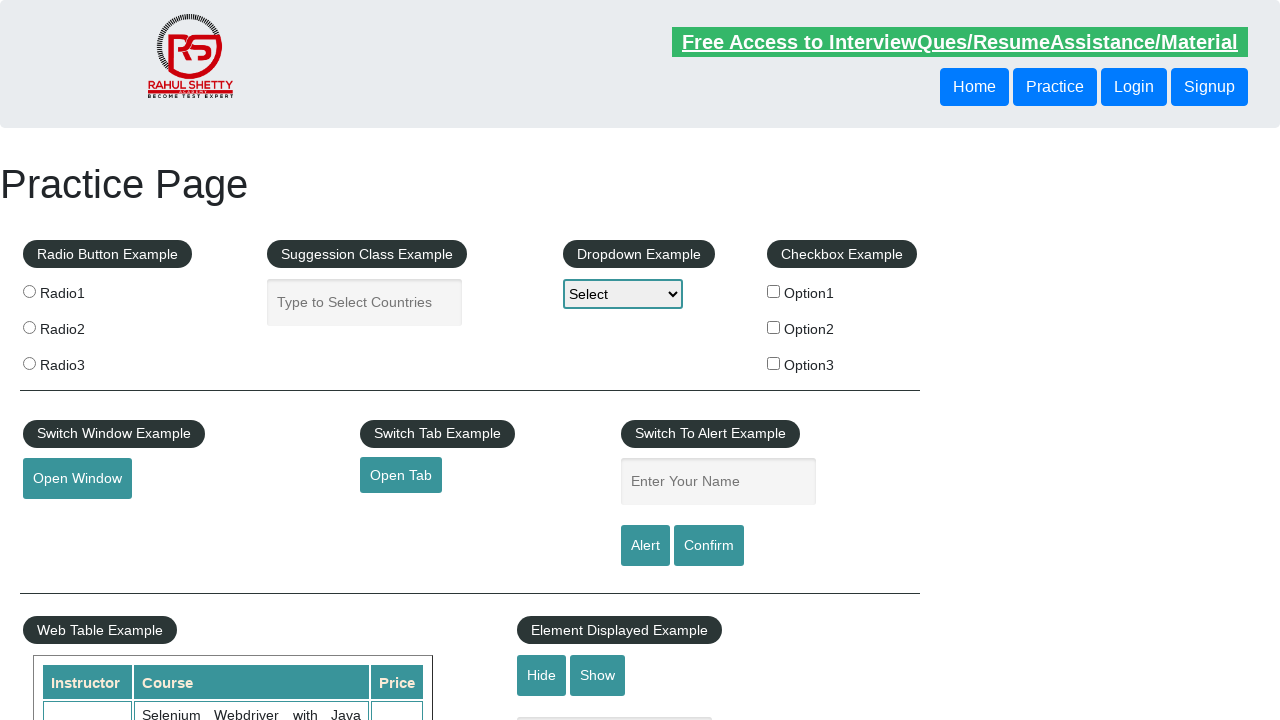

Located element using XPath with sibling relationship (button with 'Practice' text after header div)
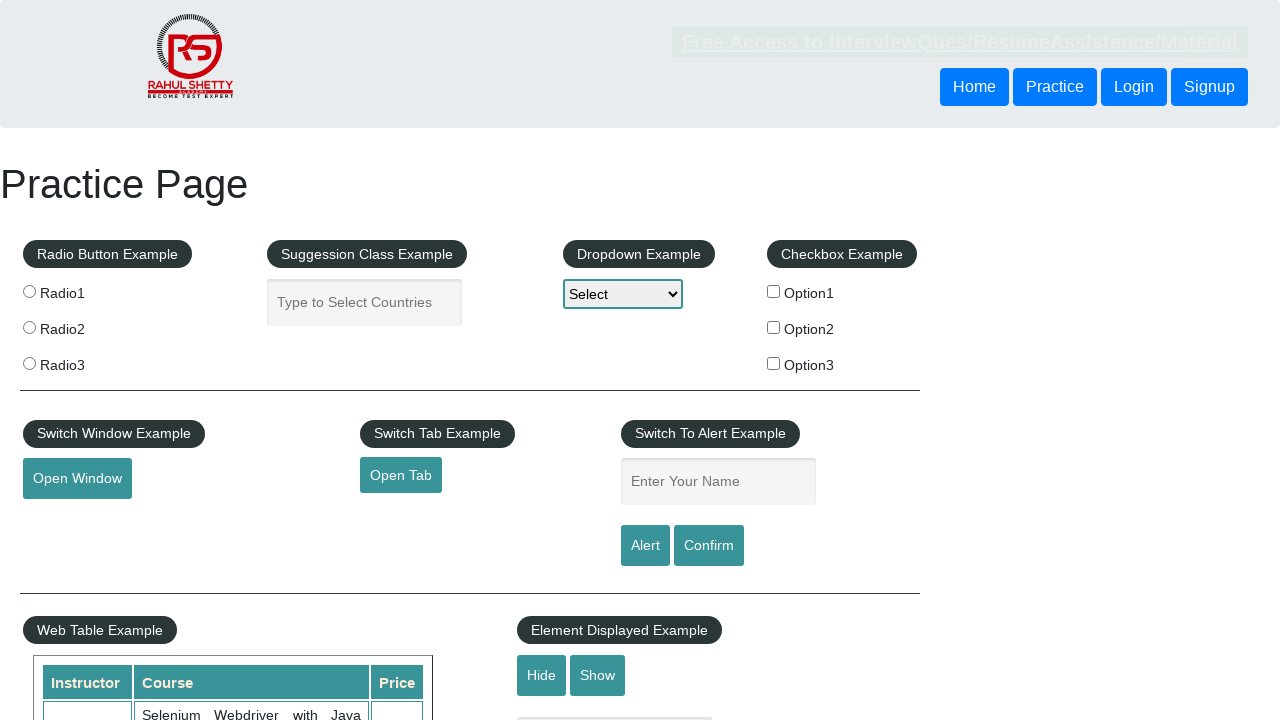

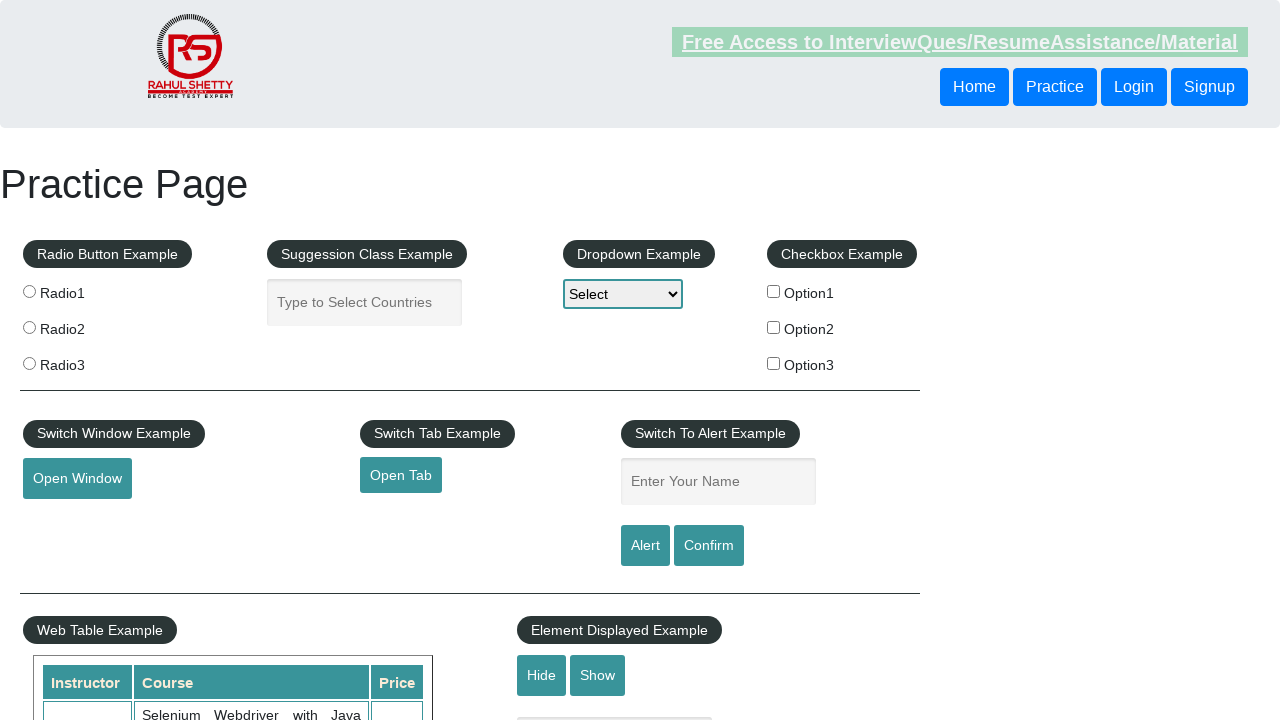